Tests element selection states by clicking radio buttons and checkboxes and verifying their selection status

Starting URL: https://automationfc.github.io/basic-form/index.html

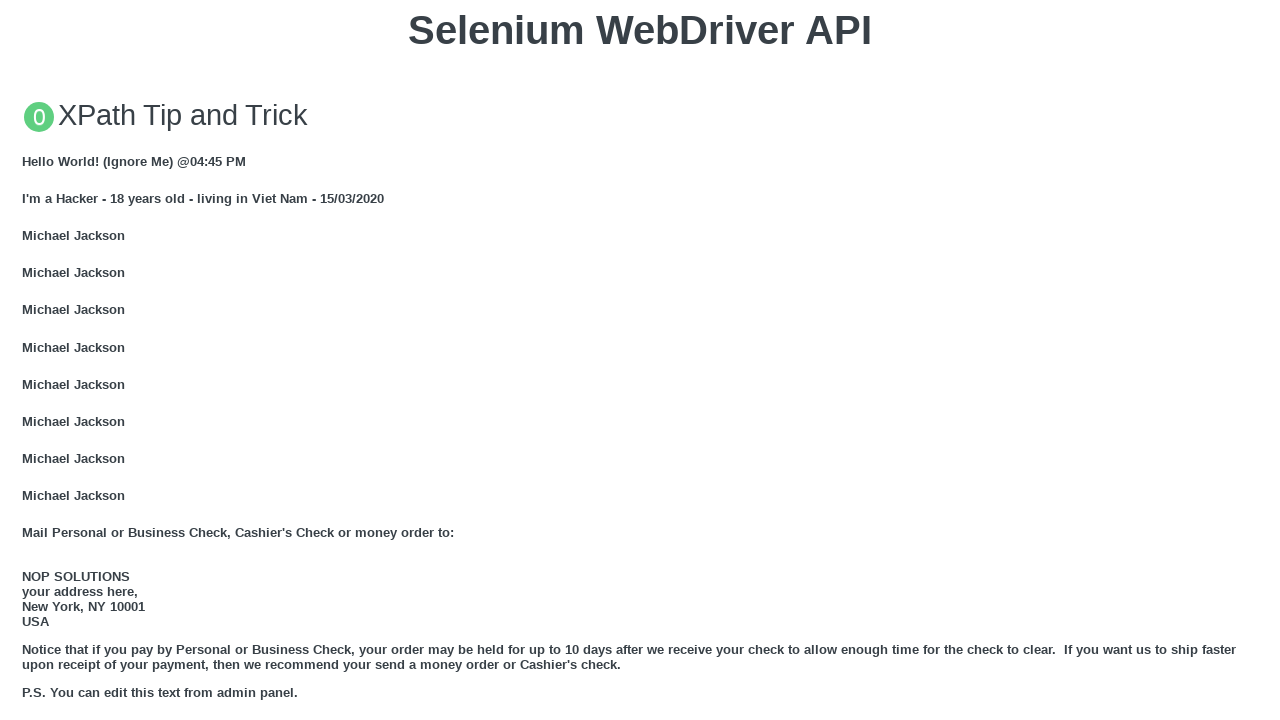

Reloaded the page
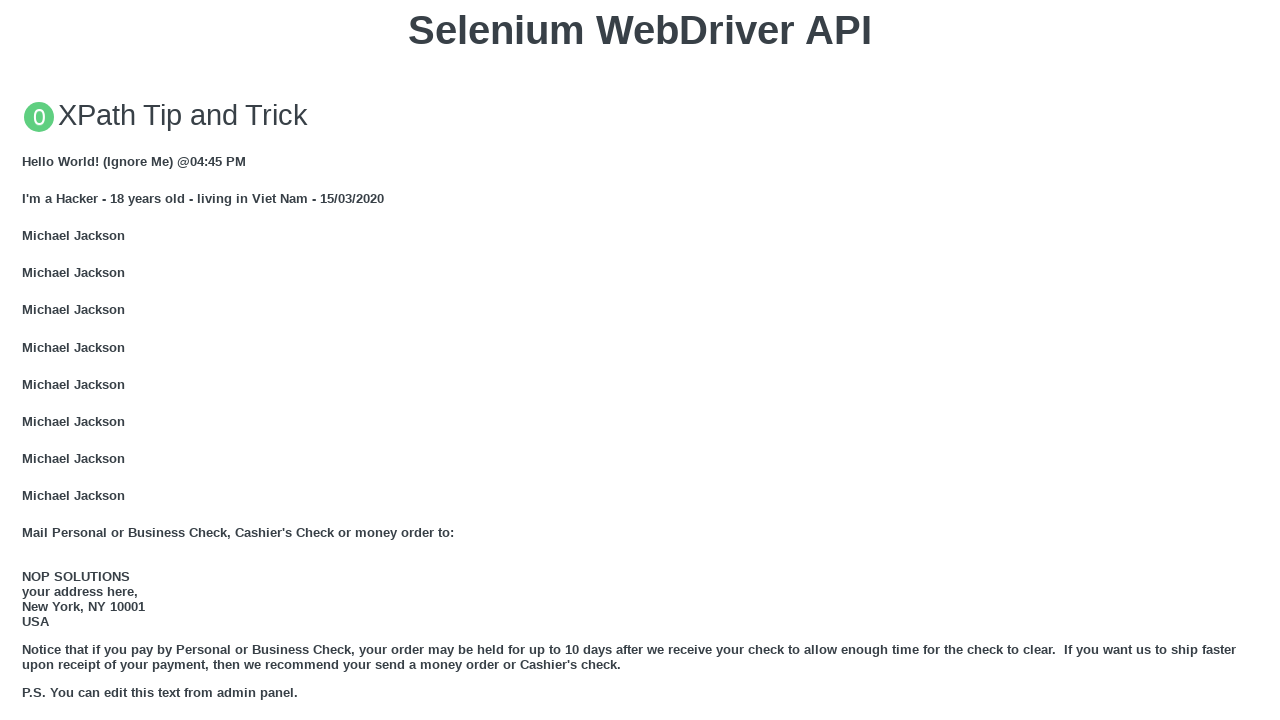

Clicked 'Under 18' radio button at (28, 360) on #under_18
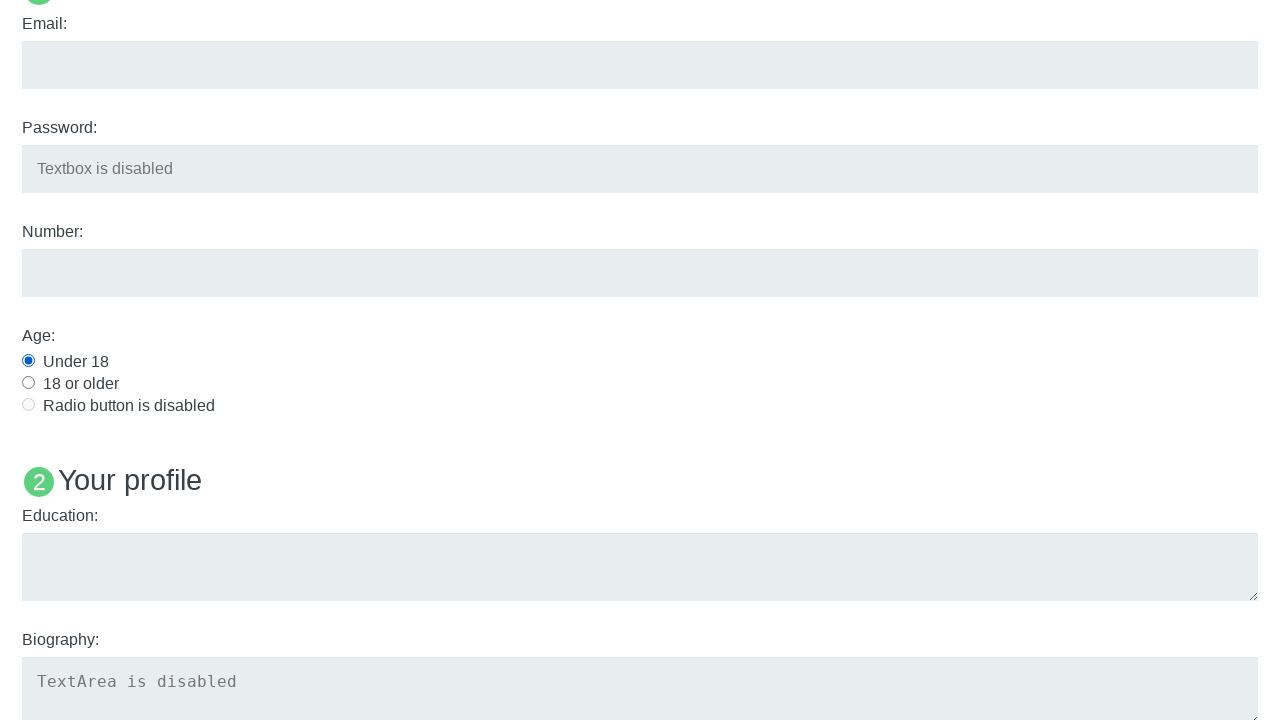

Verified 'Under 18' radio button is selected
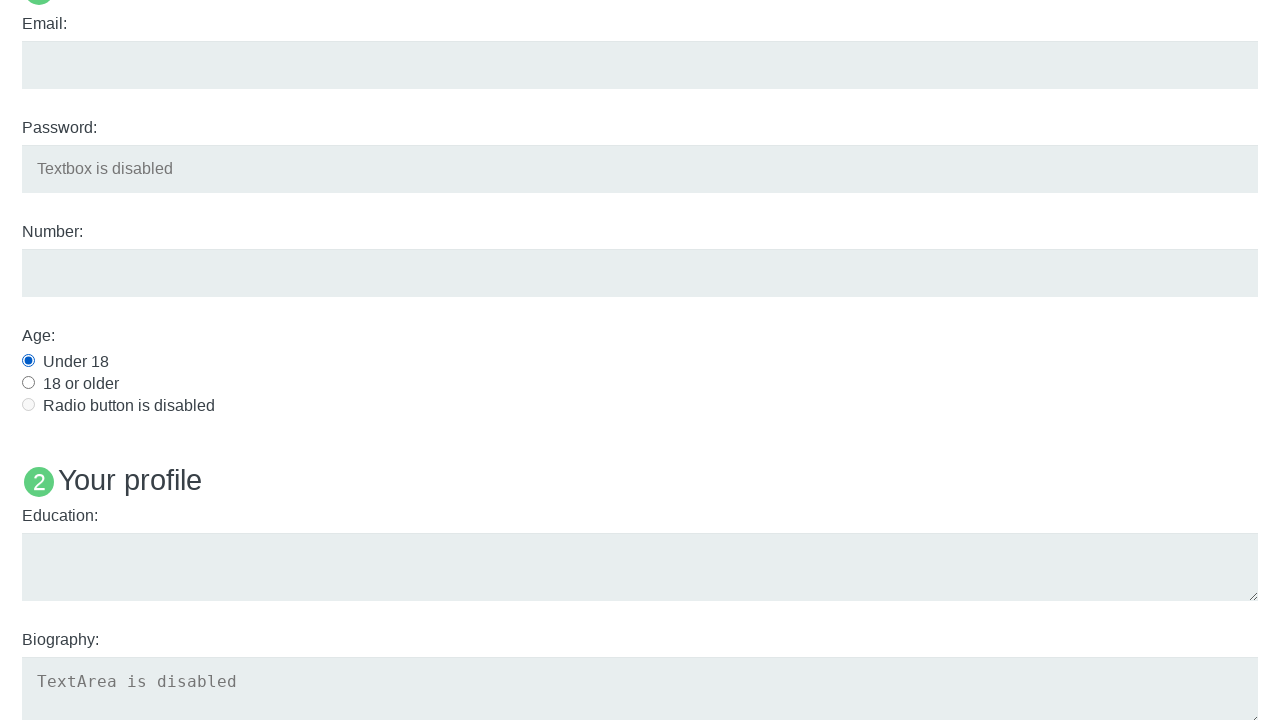

Clicked Java checkbox at (28, 361) on #java
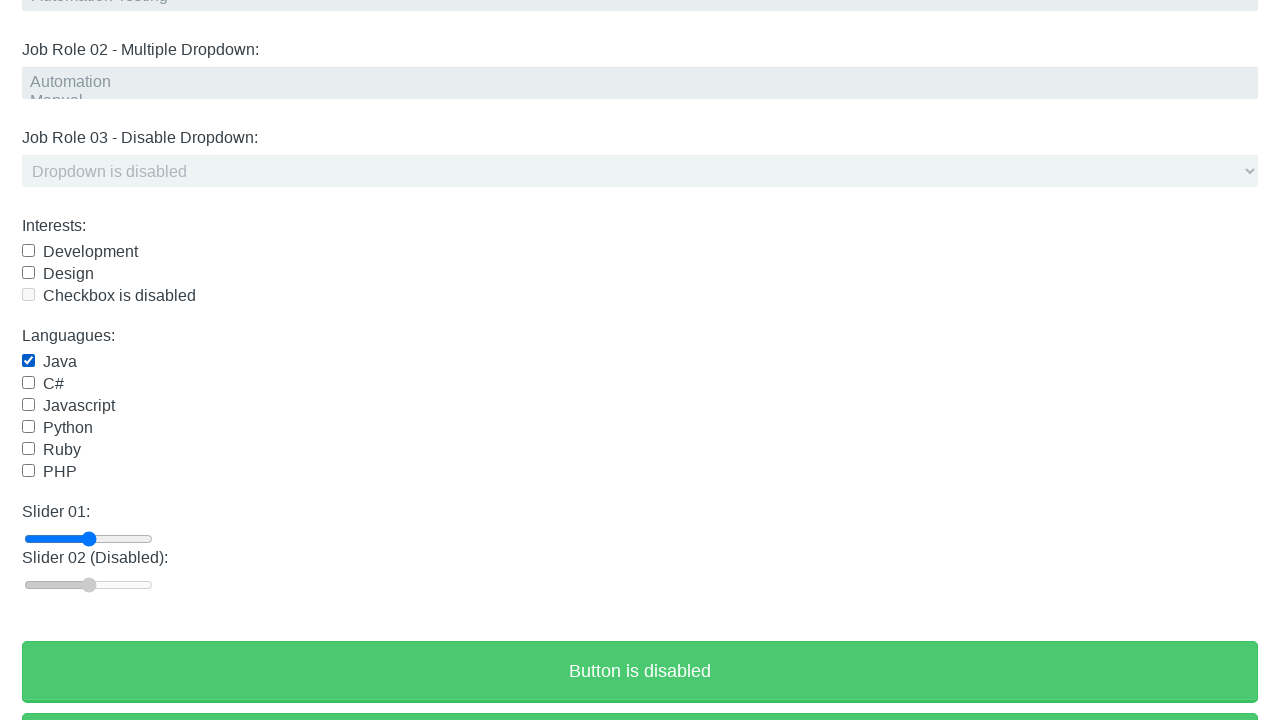

Verified Java checkbox is selected
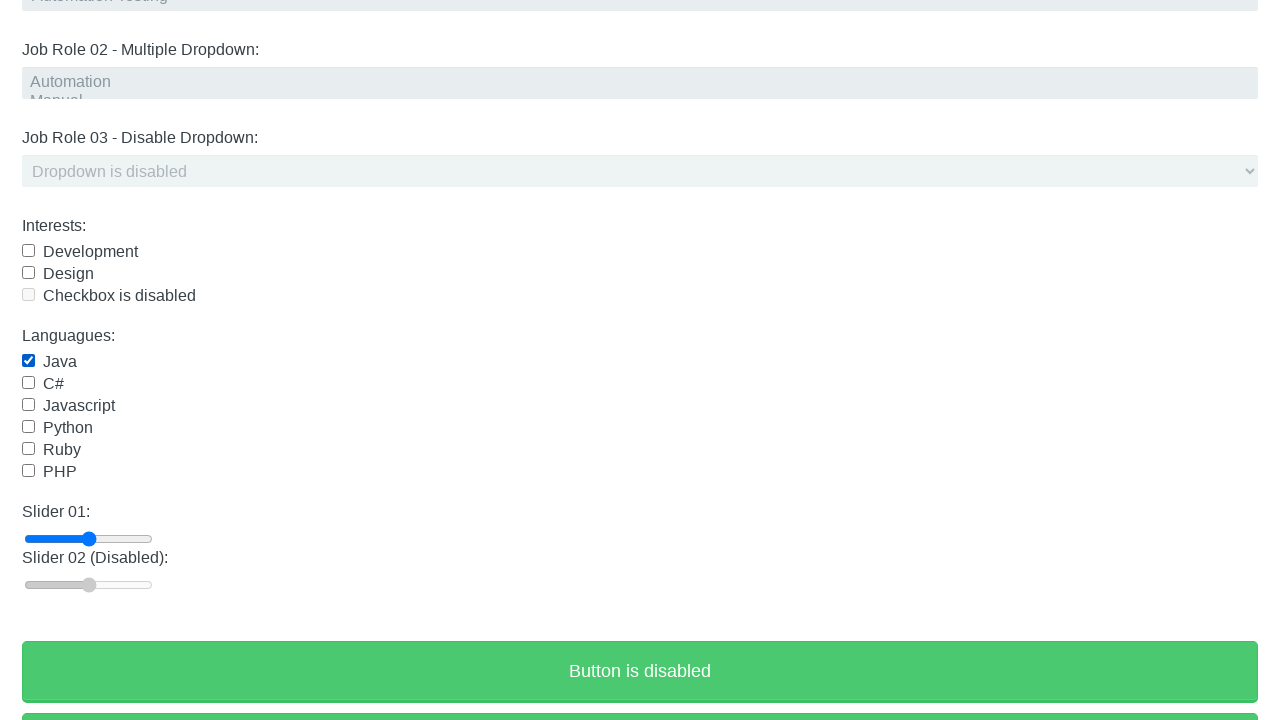

Verified 'Under 18' radio button is still selected
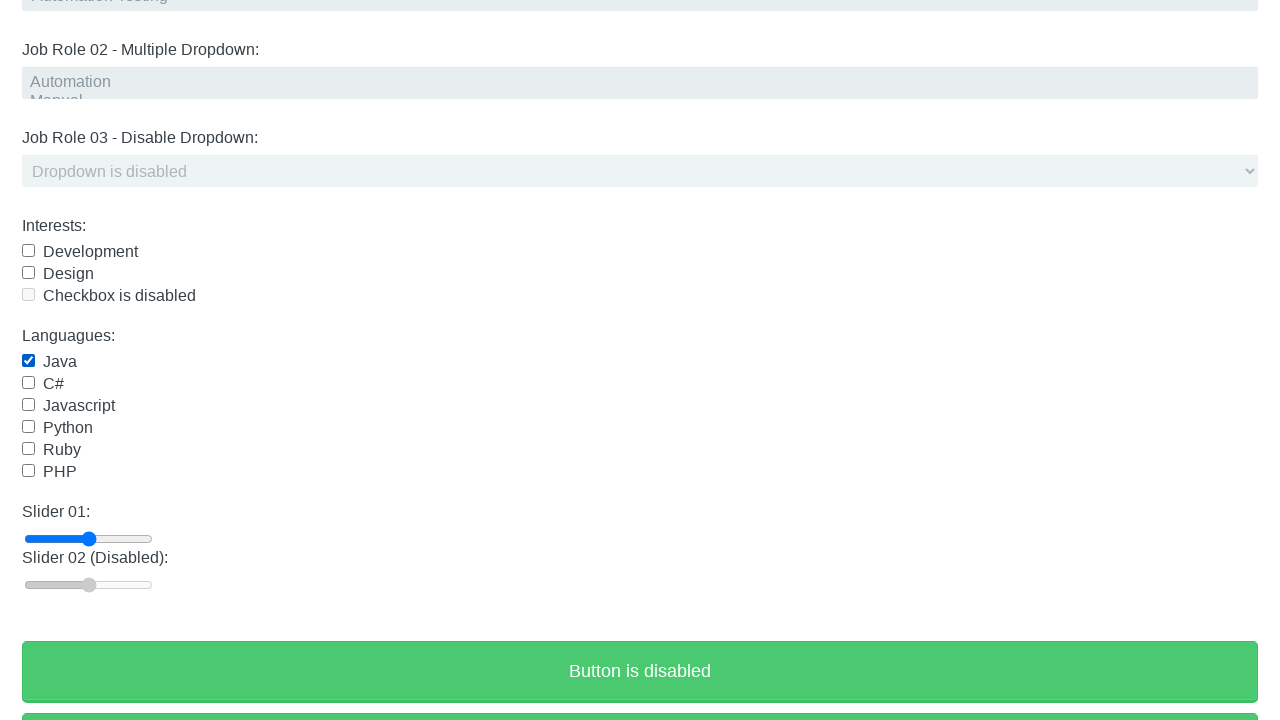

Clicked Java checkbox again to deselect at (28, 361) on #java
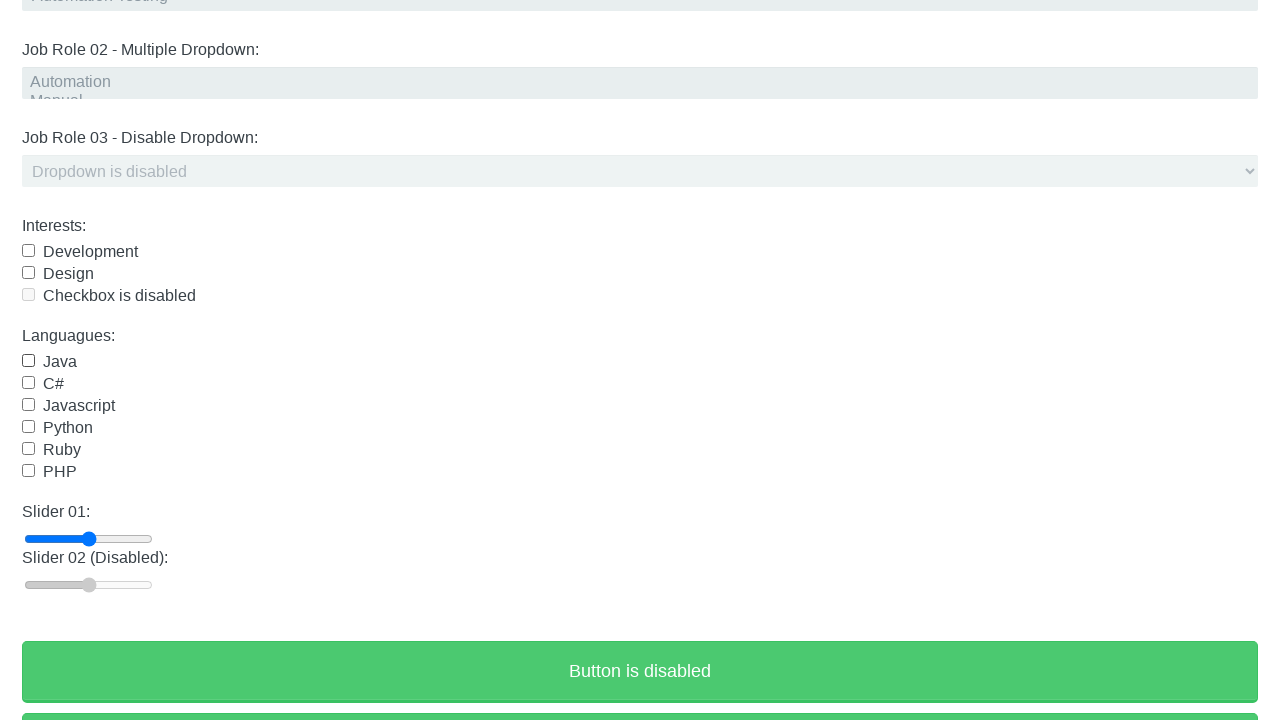

Verified Java checkbox is deselected
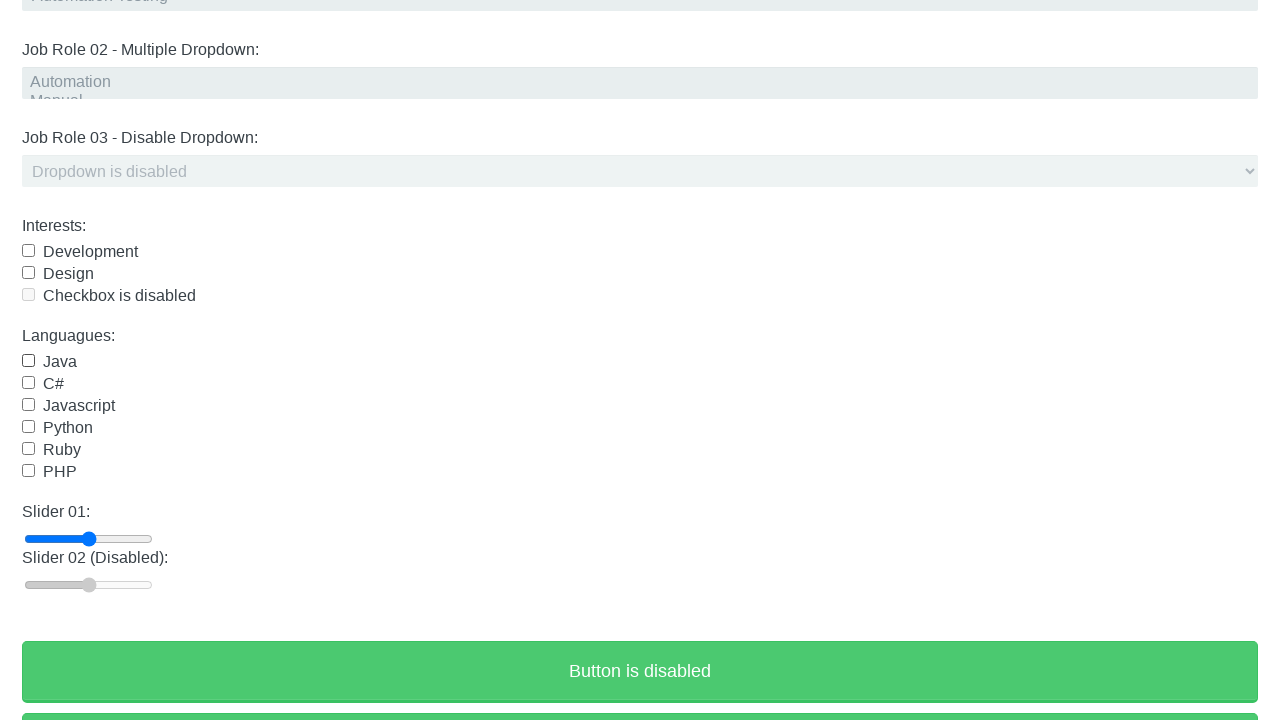

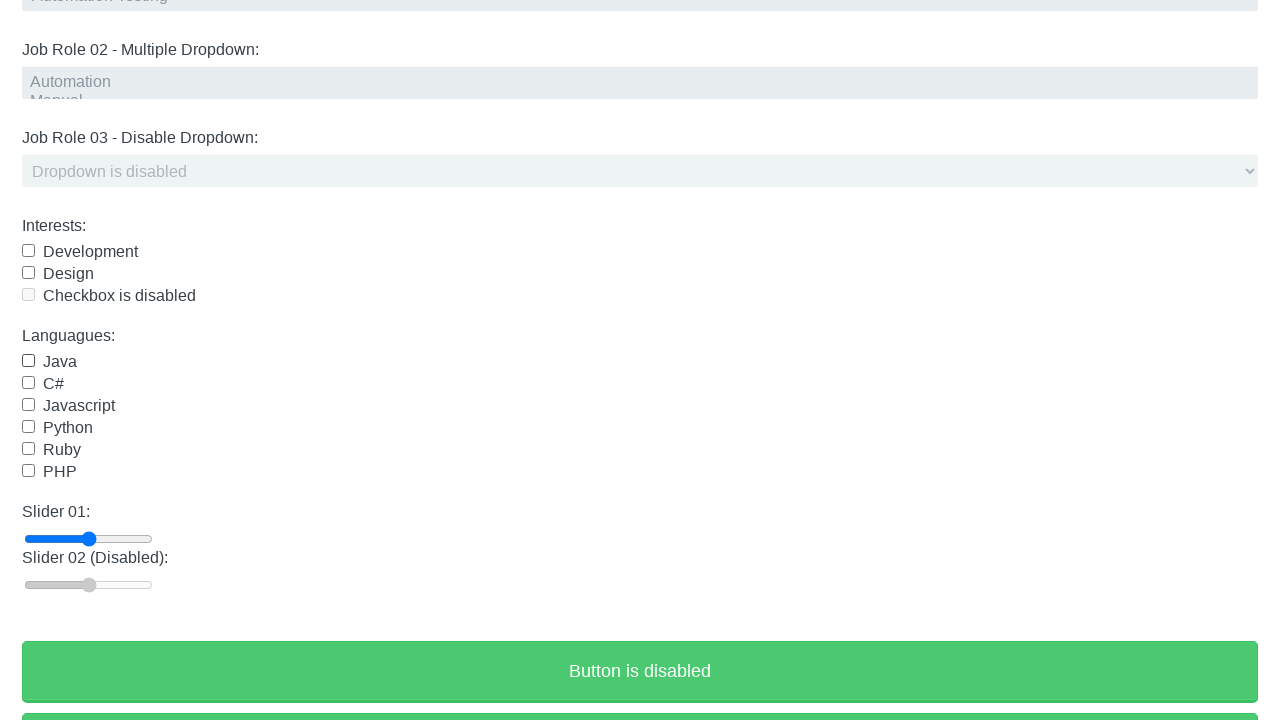